Automates filling out a Google Form by entering today's date in a date input field and filling a textarea with work content text.

Starting URL: https://forms.gle/cEnjC4A7rFdMs6dD6

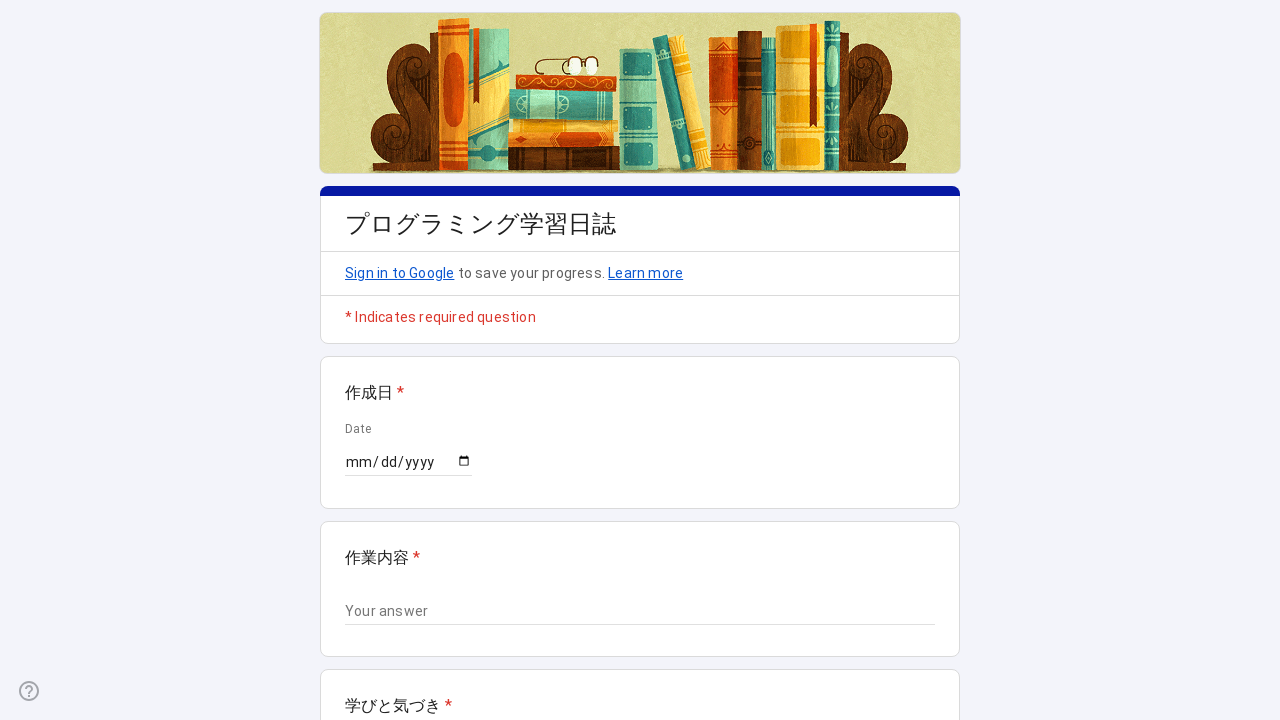

Generated today's date in JST timezone: 2026-03-03
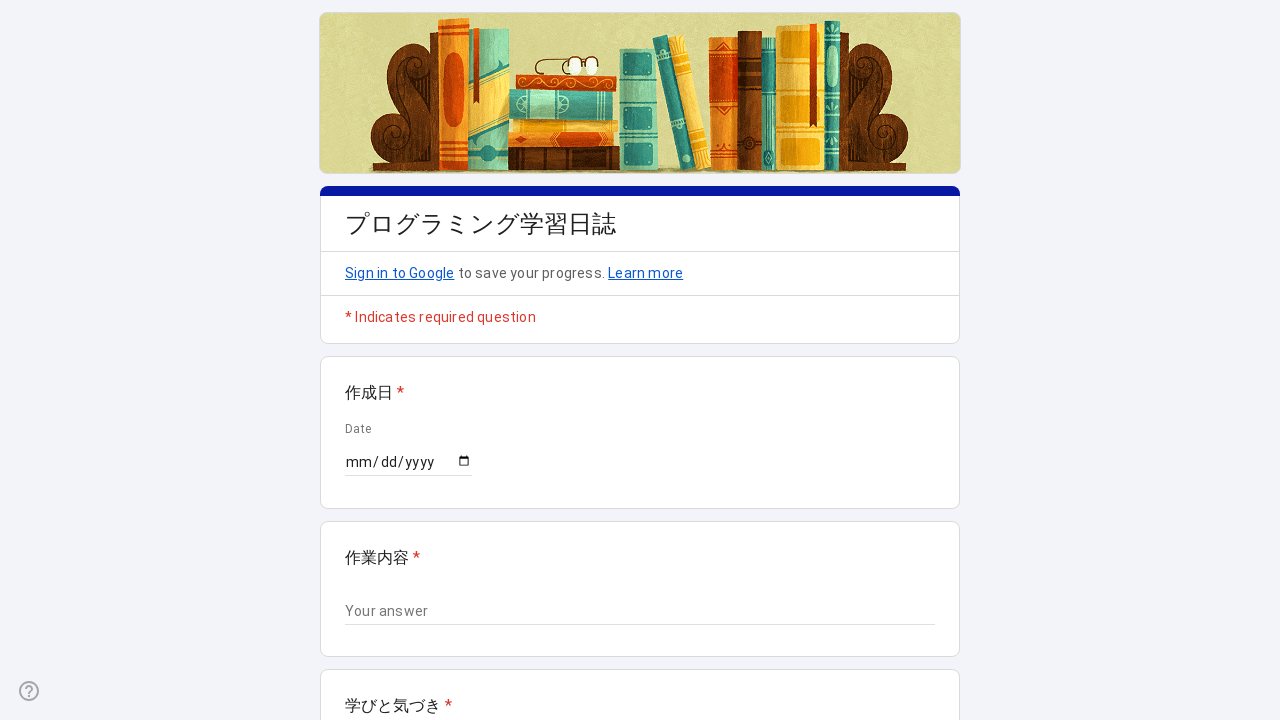

Prepared work content text for textarea
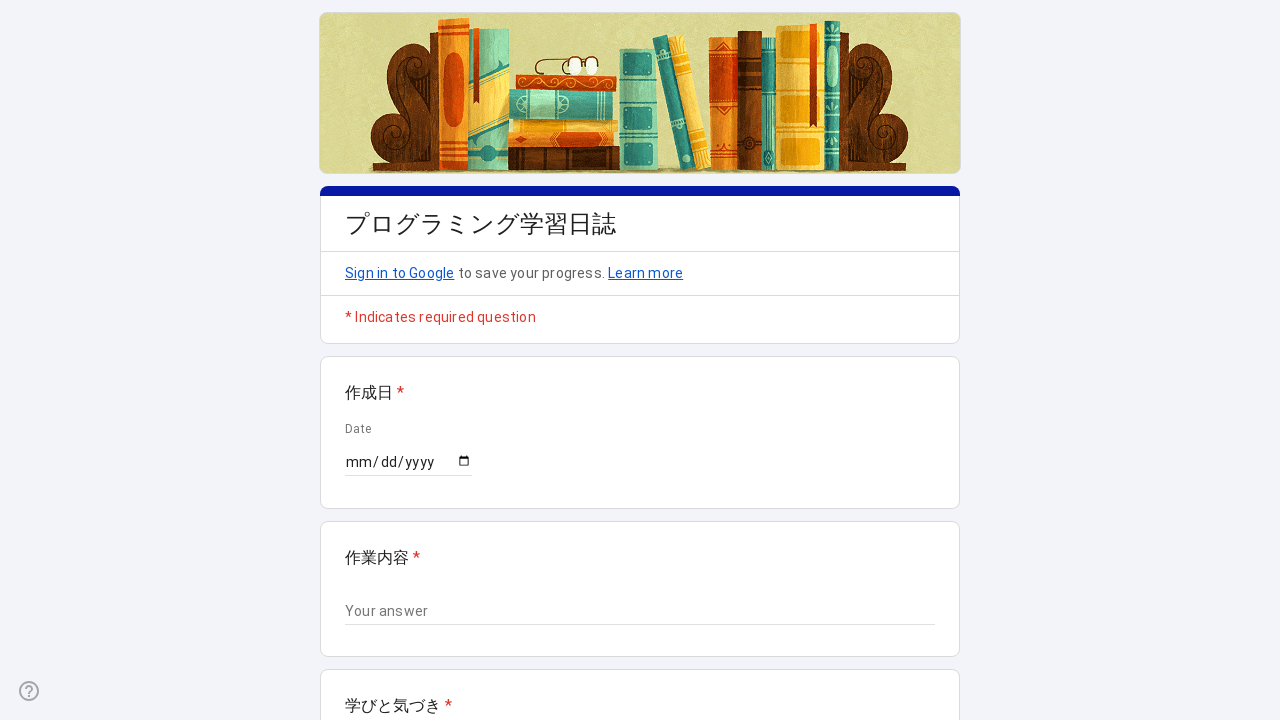

Date input field became visible
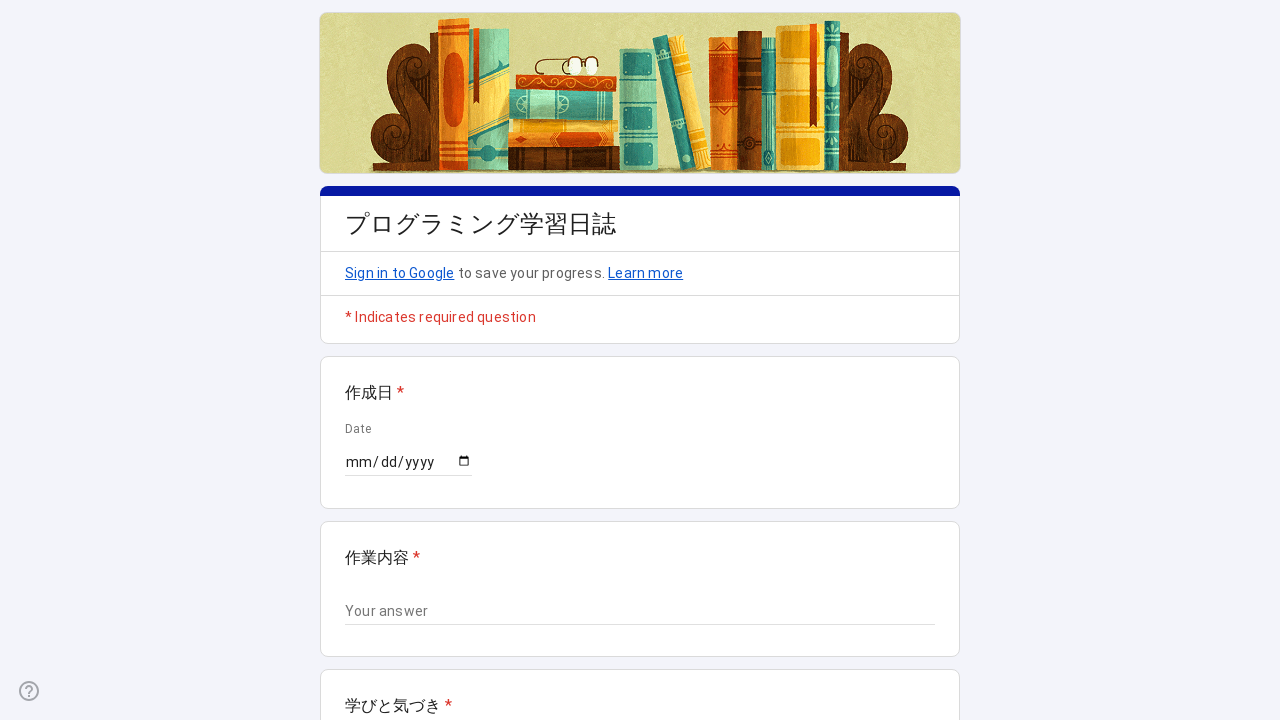

Filled date input field with 2026-03-03 on input[type="date"]
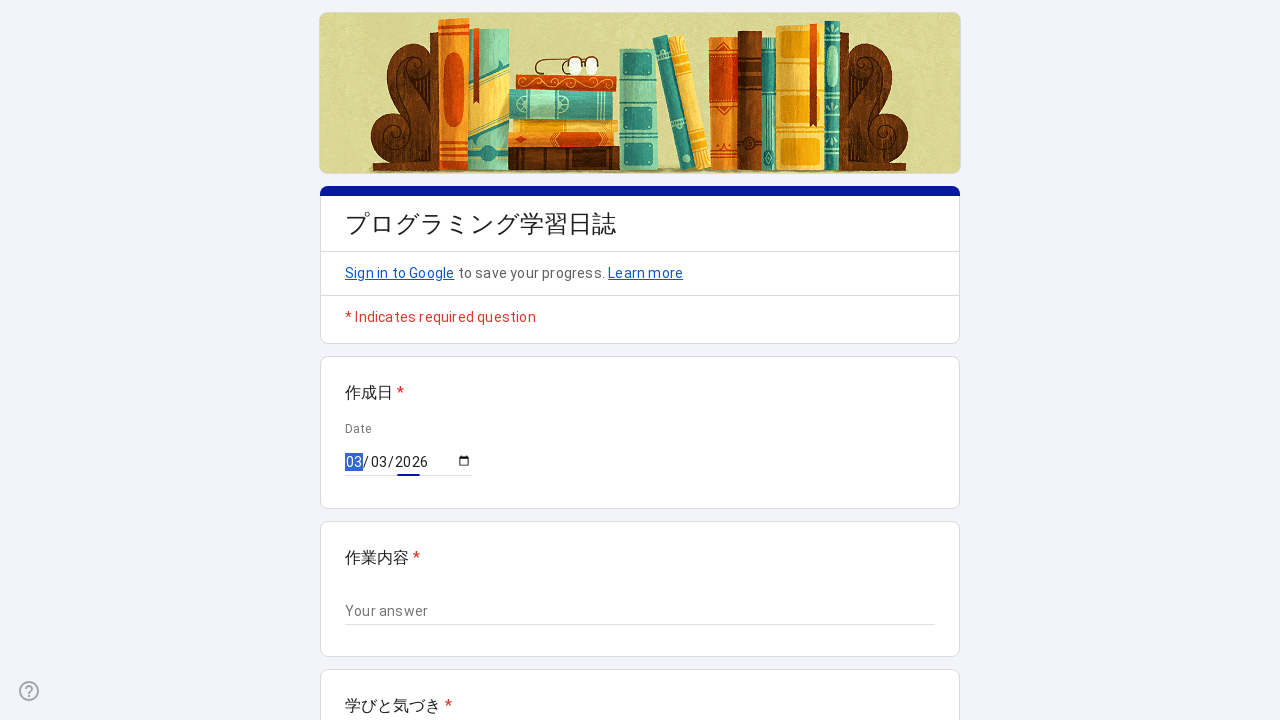

Filled work content textarea using selector 'textarea' on textarea >> nth=0
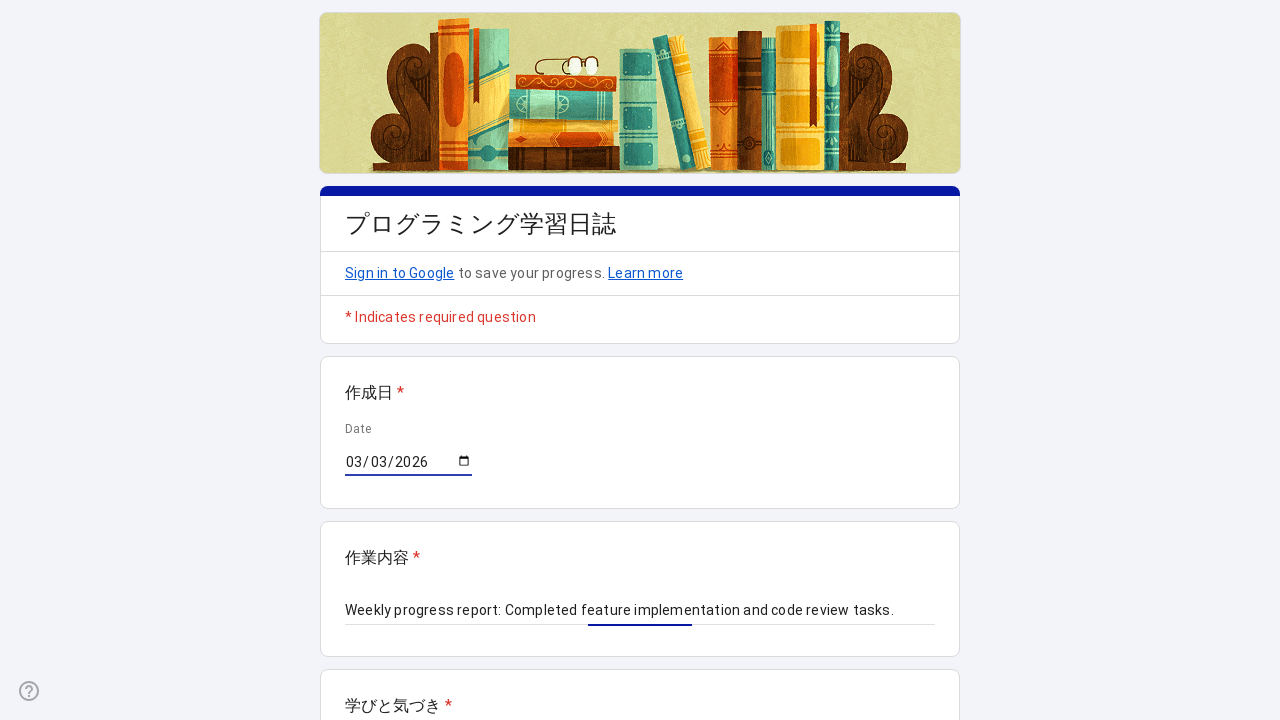

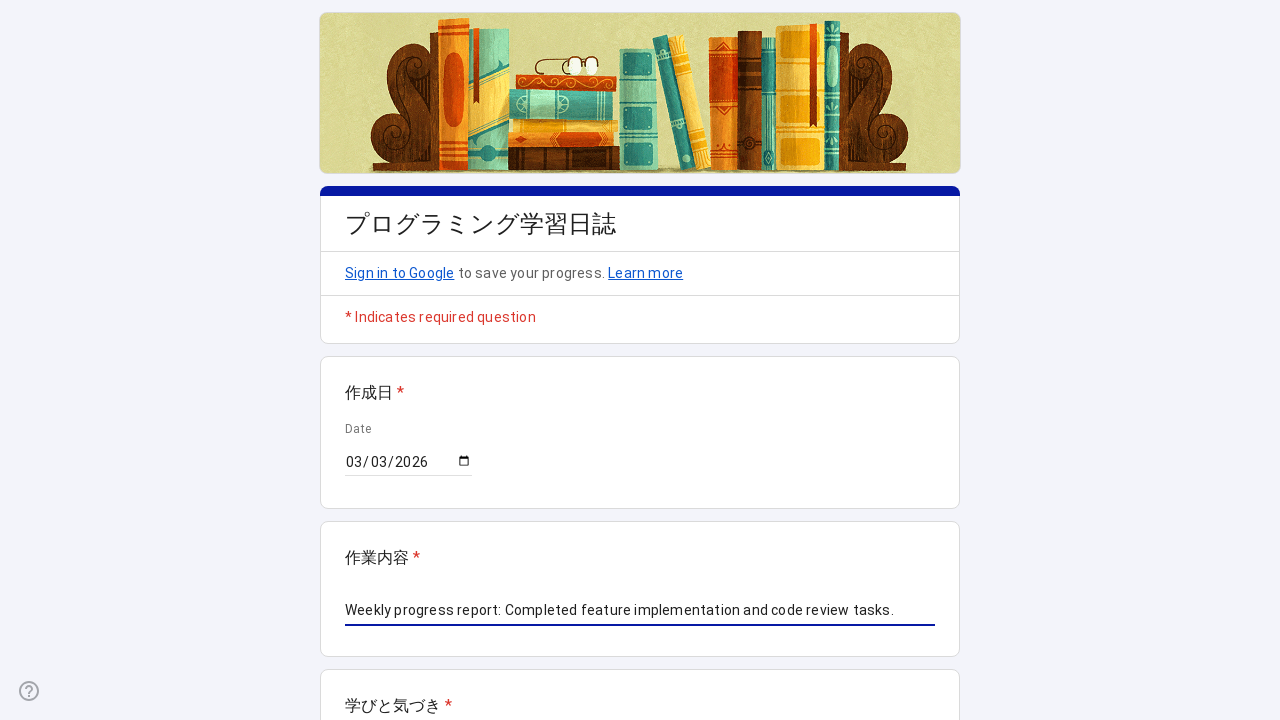